Tests different types of mouse clicks on buttons - double click, right click, and regular click - and verifies the corresponding messages appear

Starting URL: https://demoqa.com/buttons

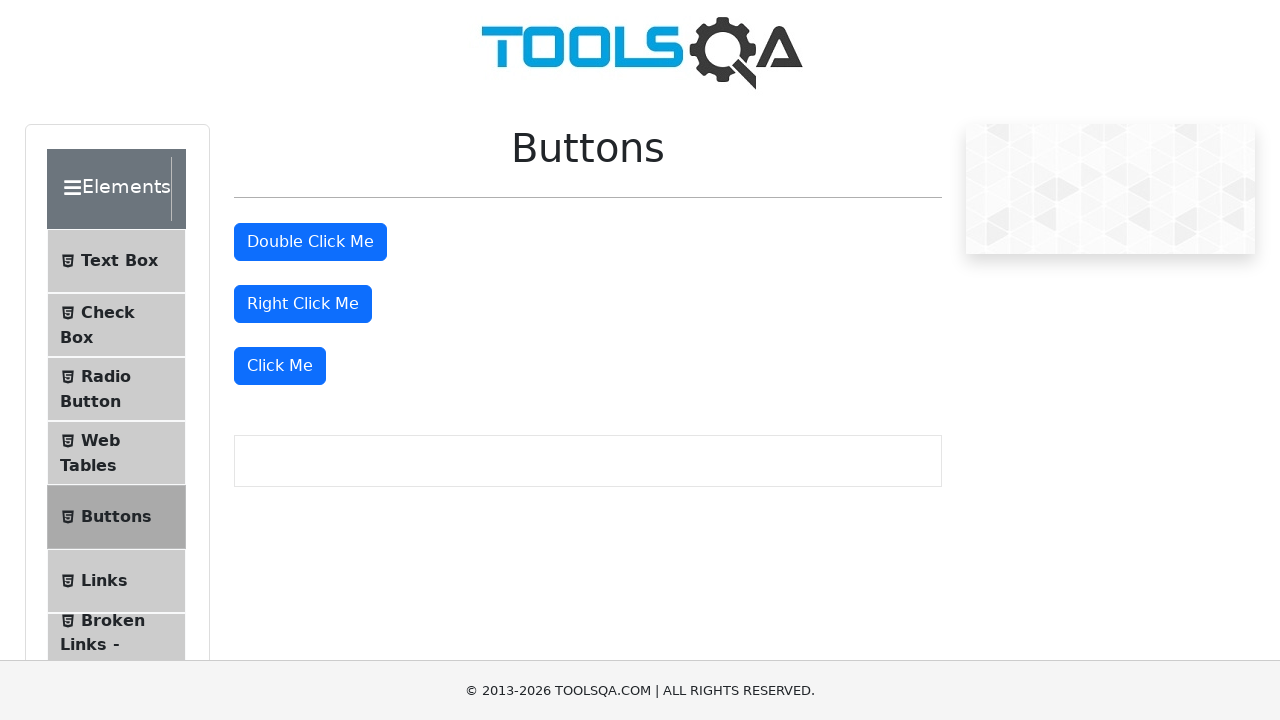

Double clicked the first button at (310, 242) on #doubleClickBtn
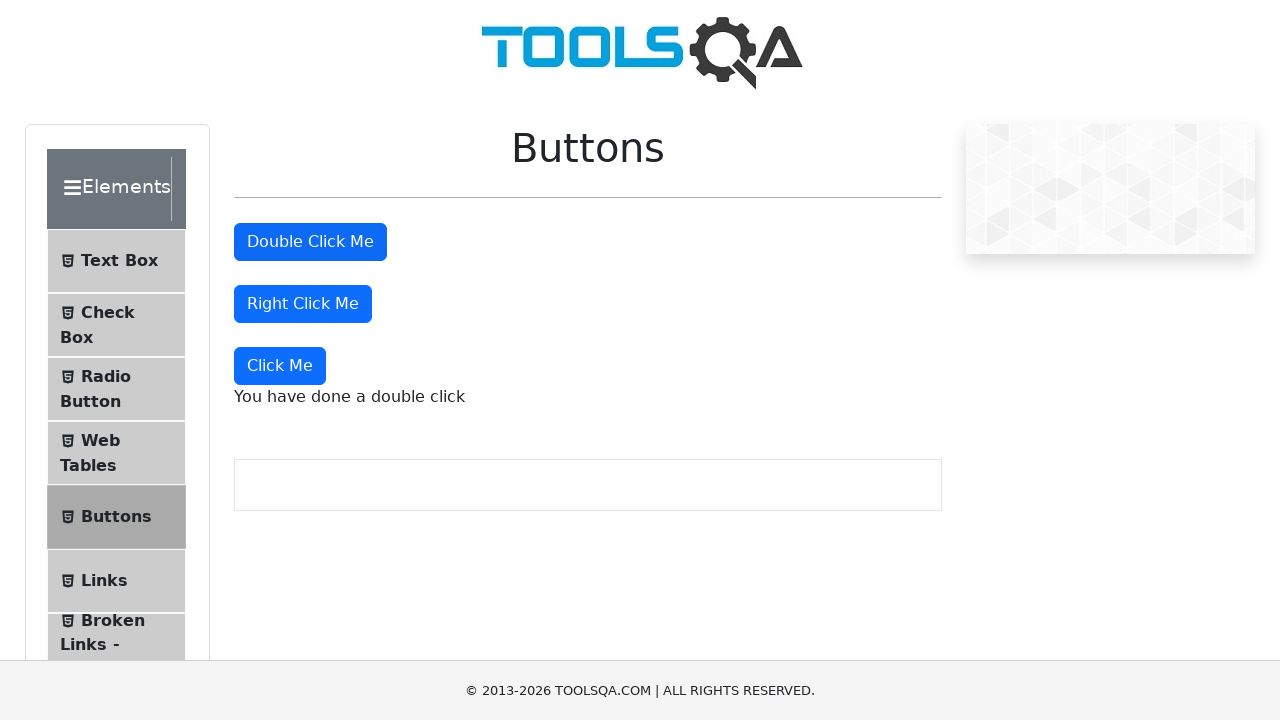

Double click message appeared
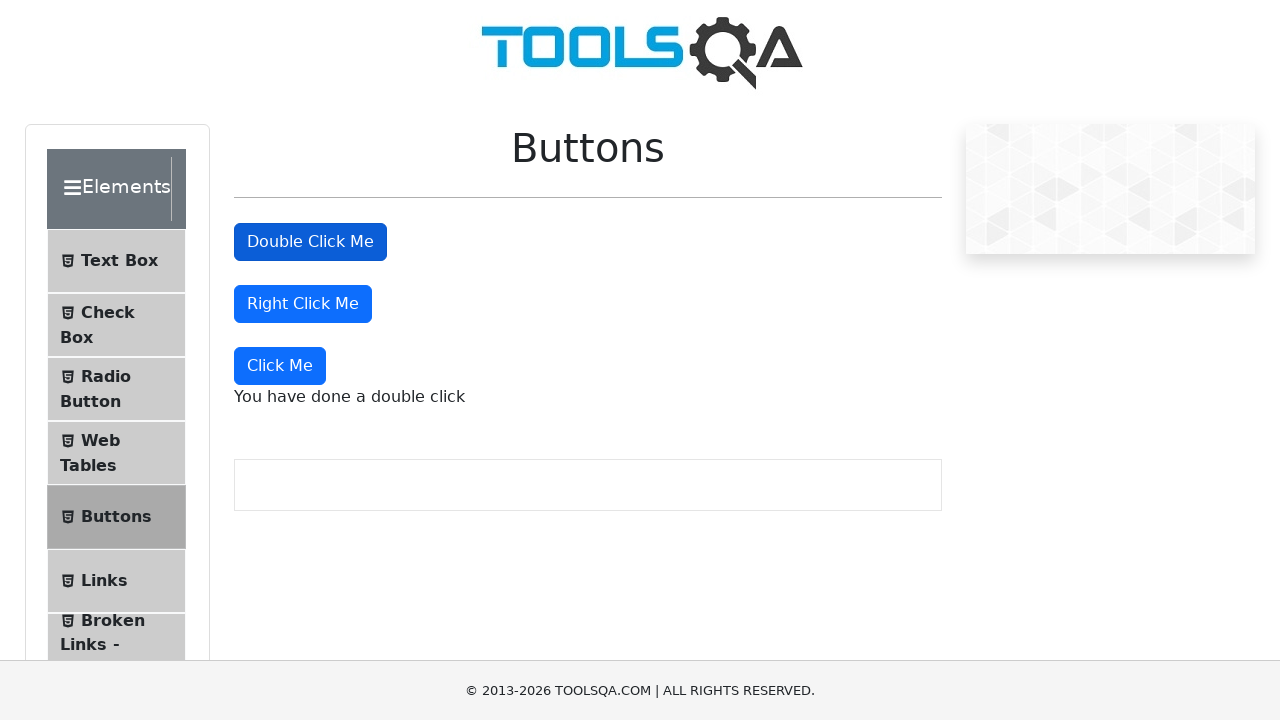

Right clicked the second button at (303, 304) on #rightClickBtn
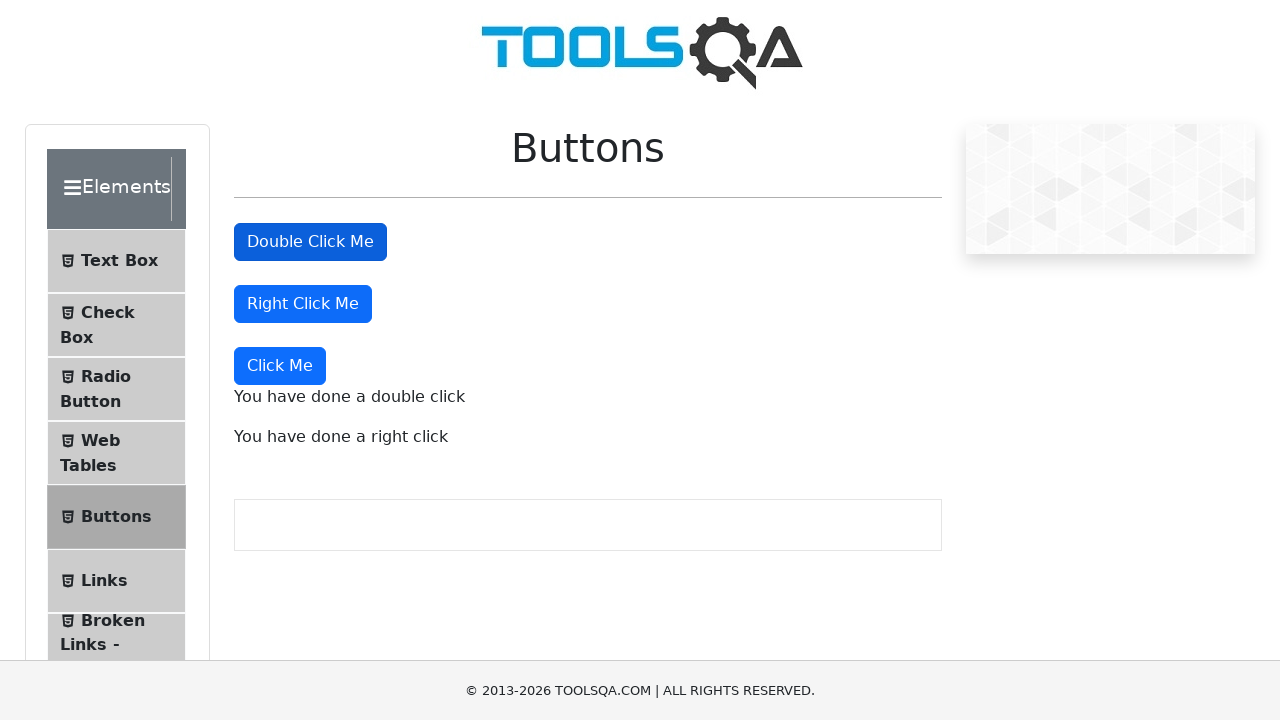

Right click message appeared
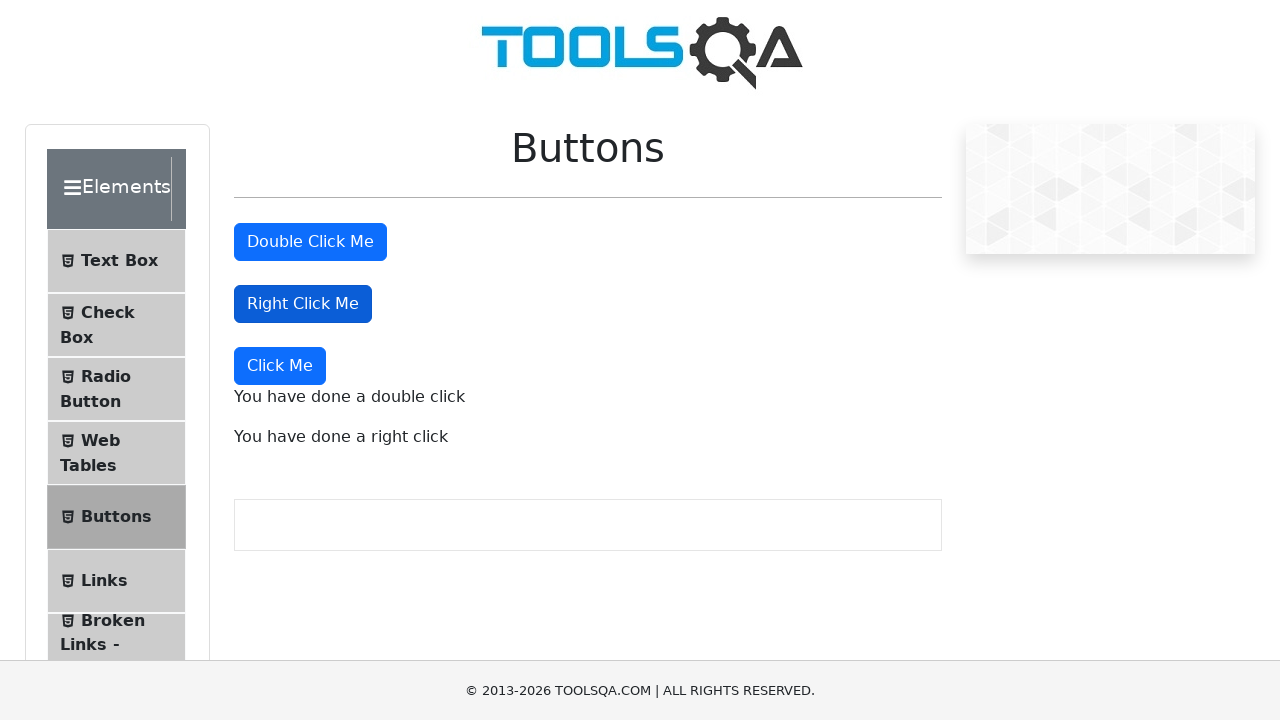

Regular clicked the third button at (280, 366) on (//*[@class='btn btn-primary'])[3]
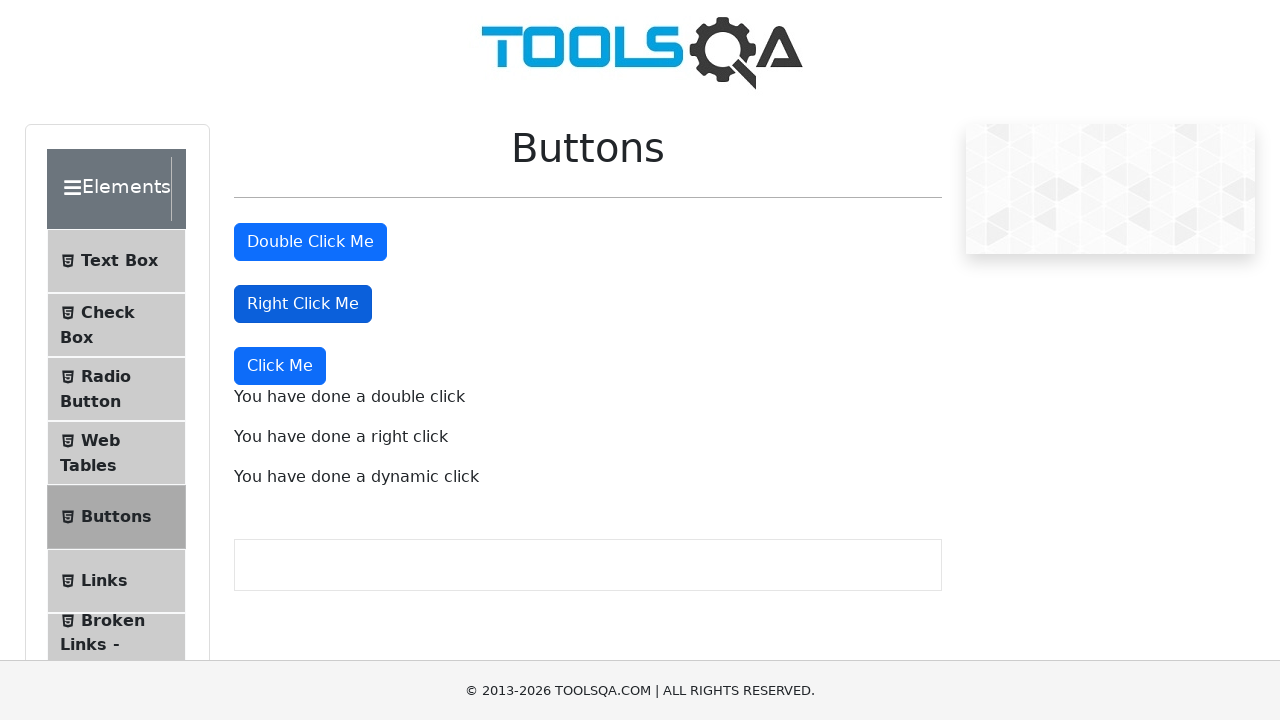

Dynamic click message appeared
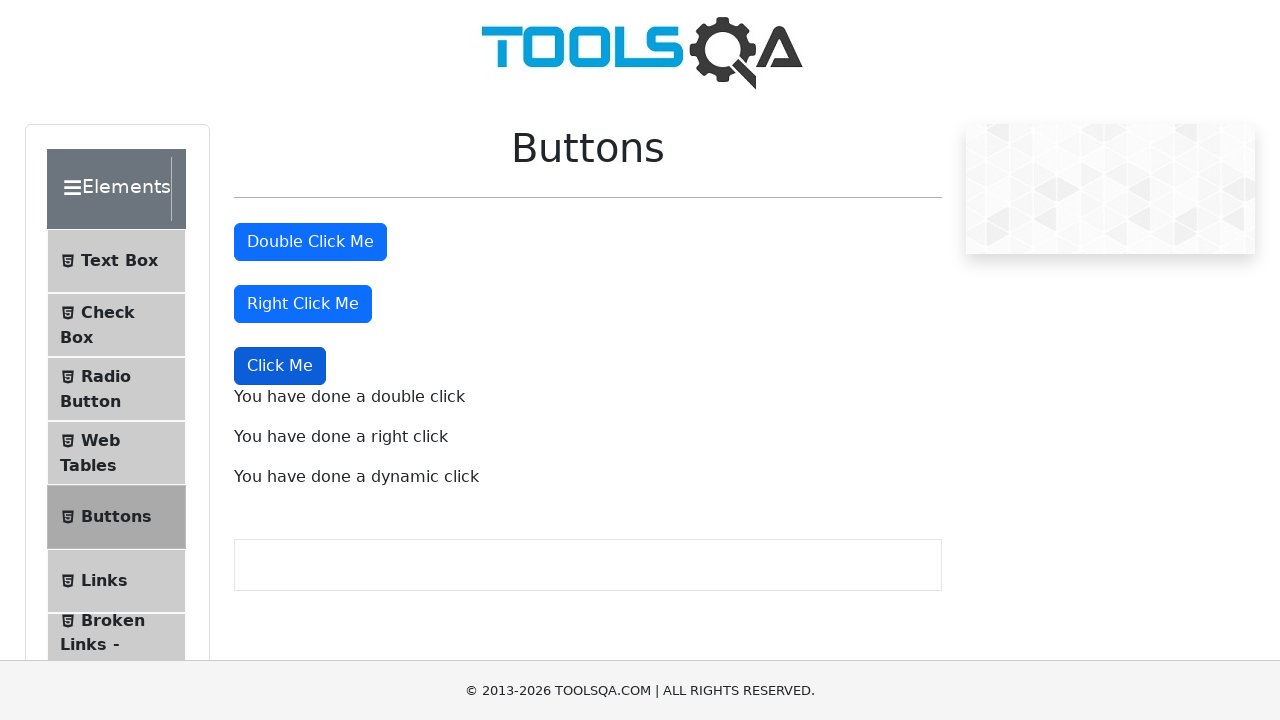

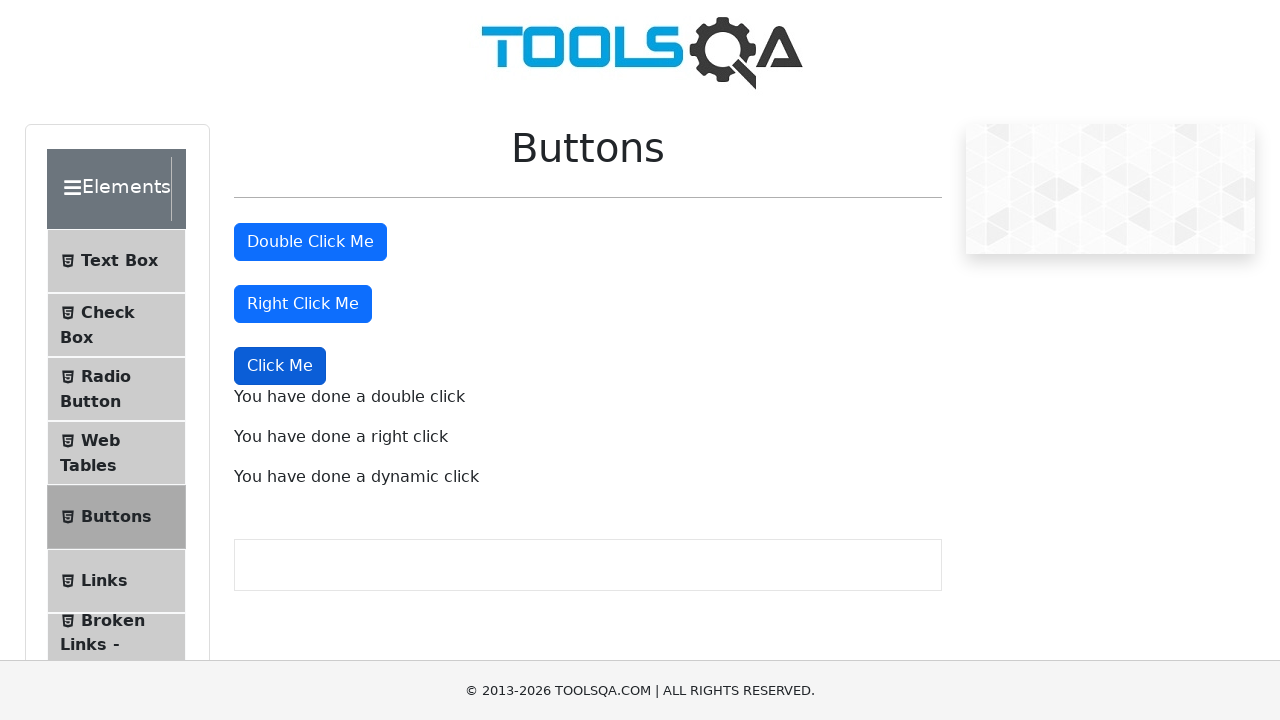